Tests handling of a JavaScript alert dialog by clicking a button that triggers an alert and accepting it

Starting URL: https://www.selenium.dev/documentation/webdriver/interactions/alerts/

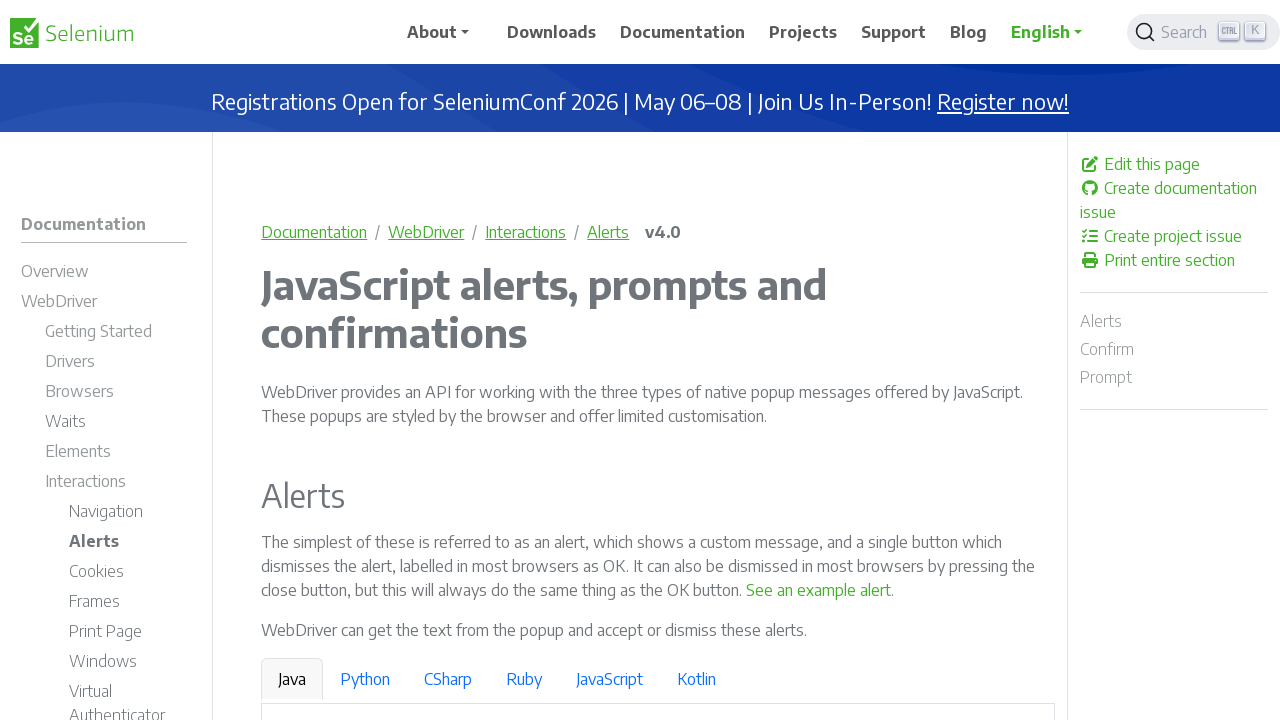

Set up dialog handler to accept alerts
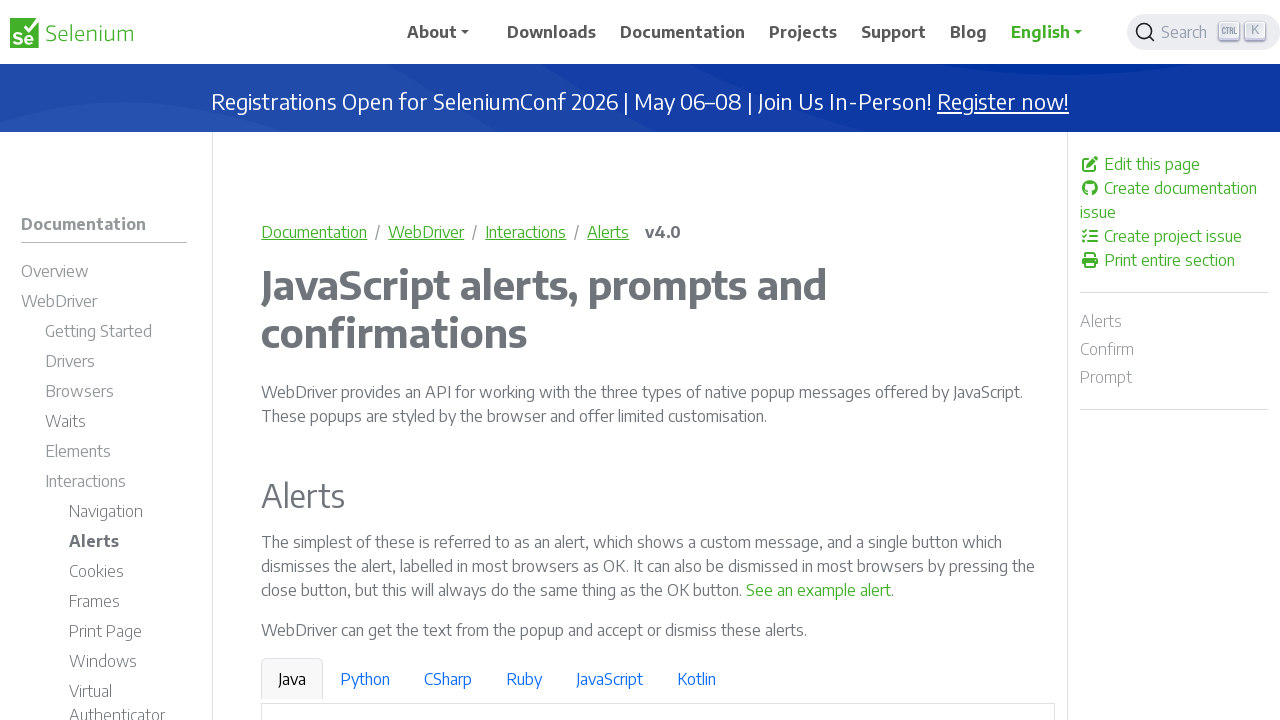

Clicked button to trigger JavaScript alert dialog at (819, 590) on internal:text="See an example alert"s
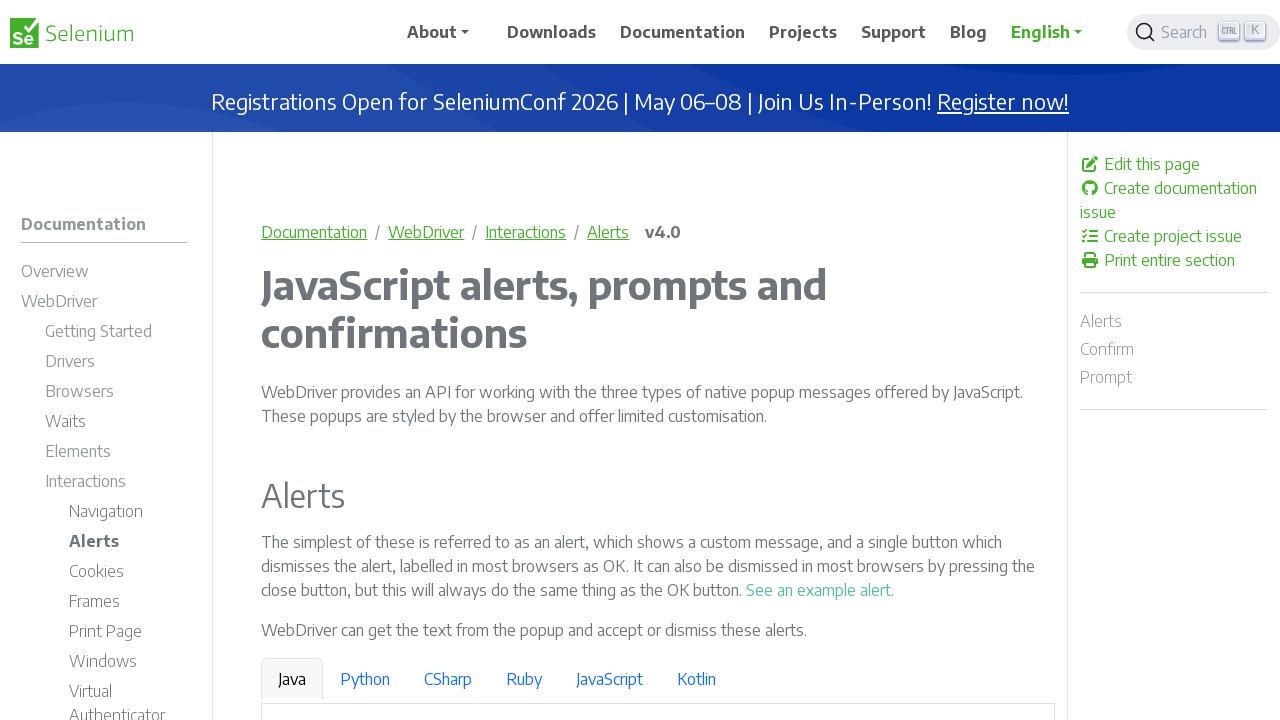

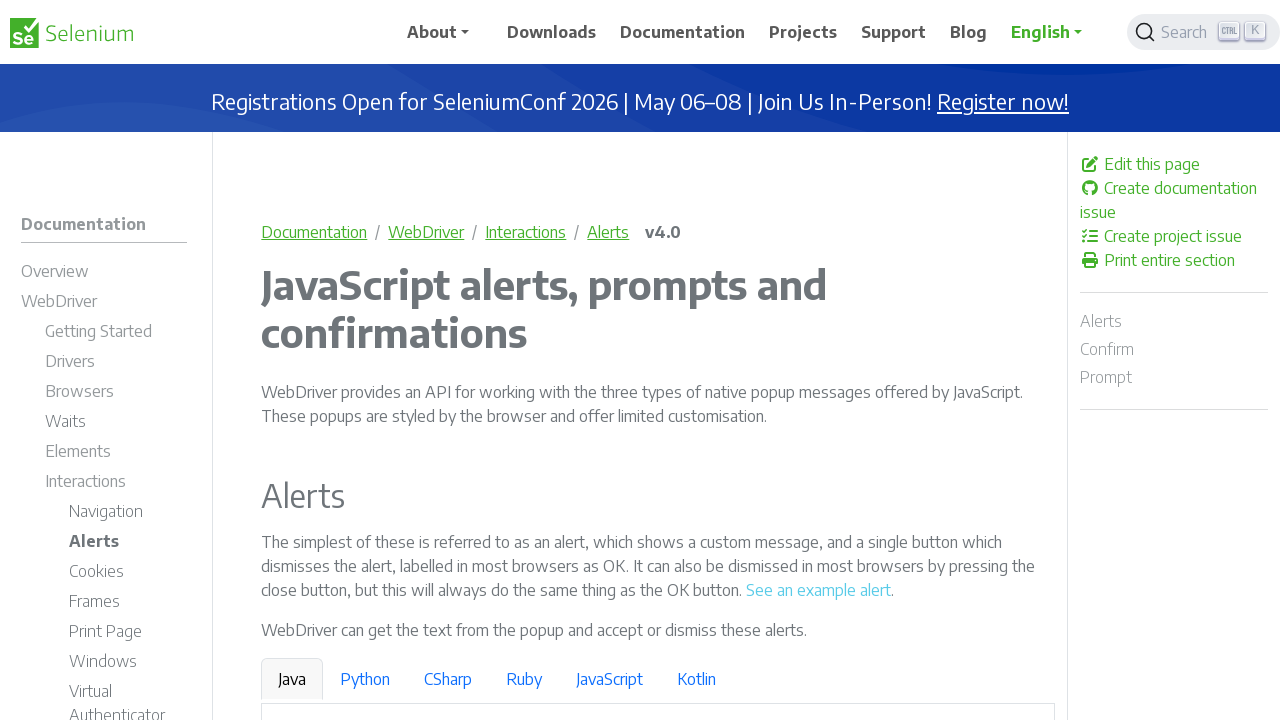